Tests table sorting functionality by clicking on a column header and verifying that the data is sorted correctly

Starting URL: https://www.rahulshettyacademy.com/seleniumPractise/#/offers

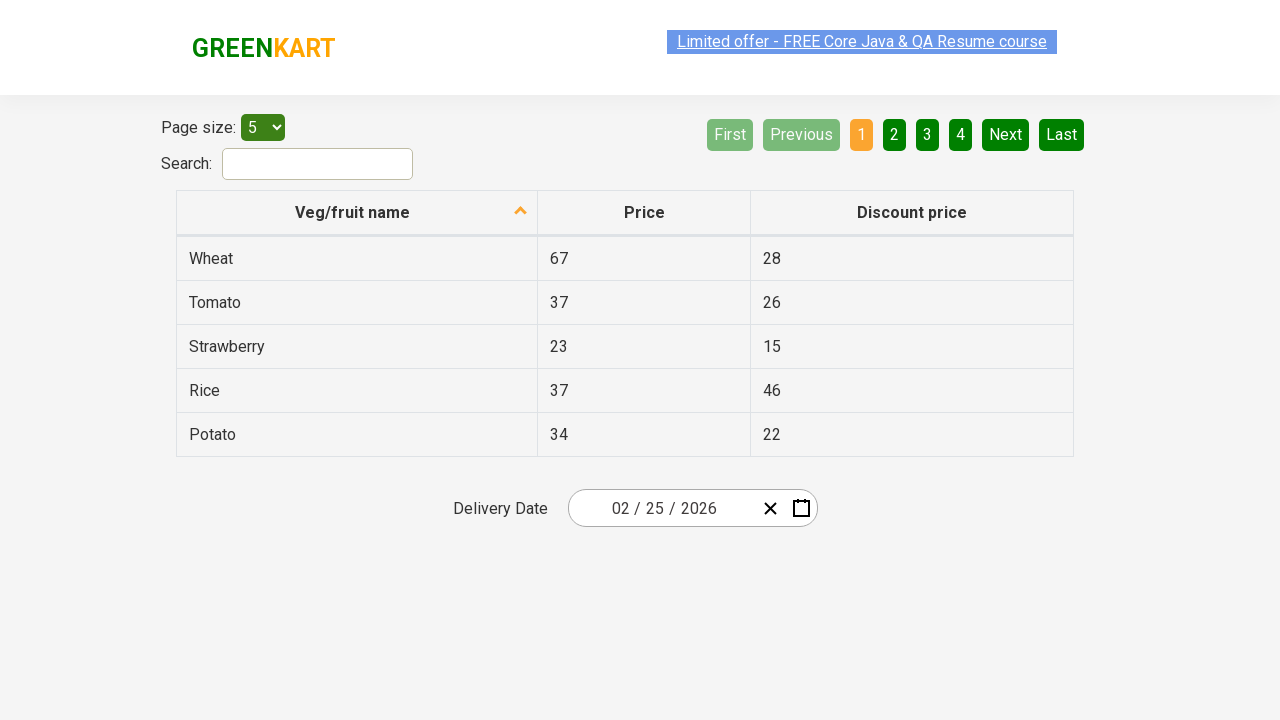

Clicked first column header to trigger sorting at (357, 213) on tr th:nth-child(1)
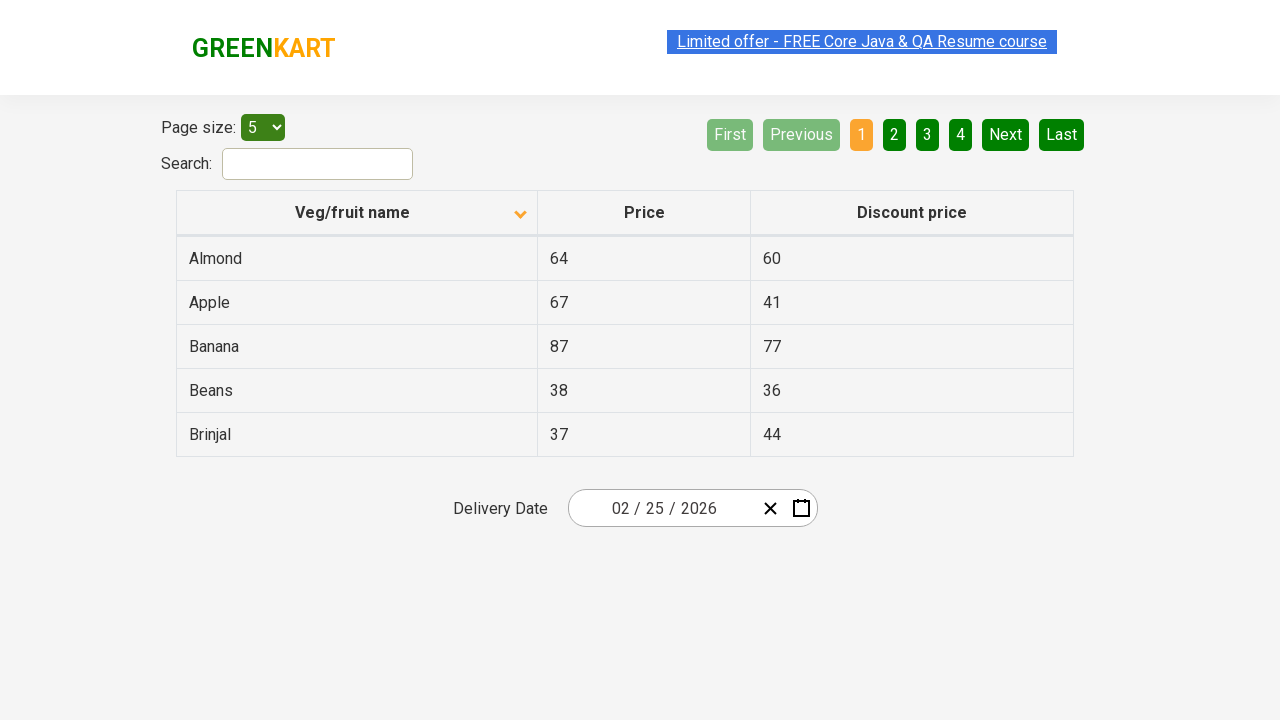

Waited 3 seconds for sorting to complete
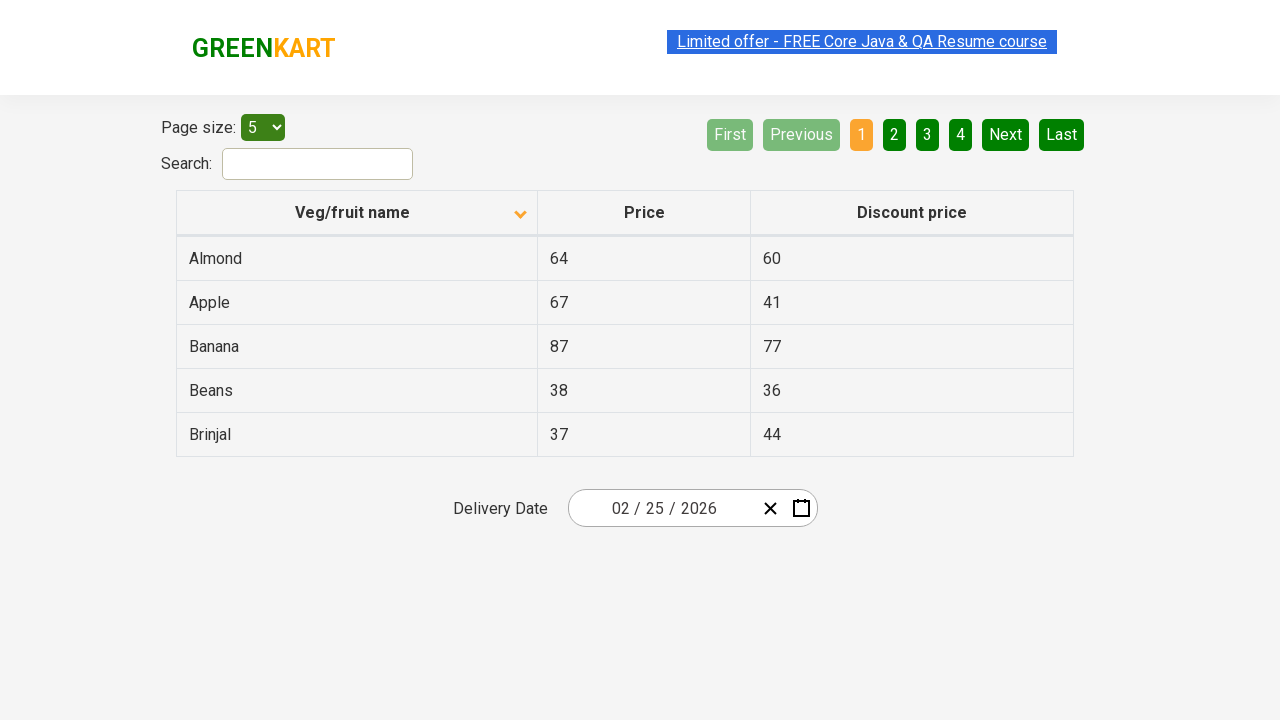

Retrieved all vegetable name elements from first column
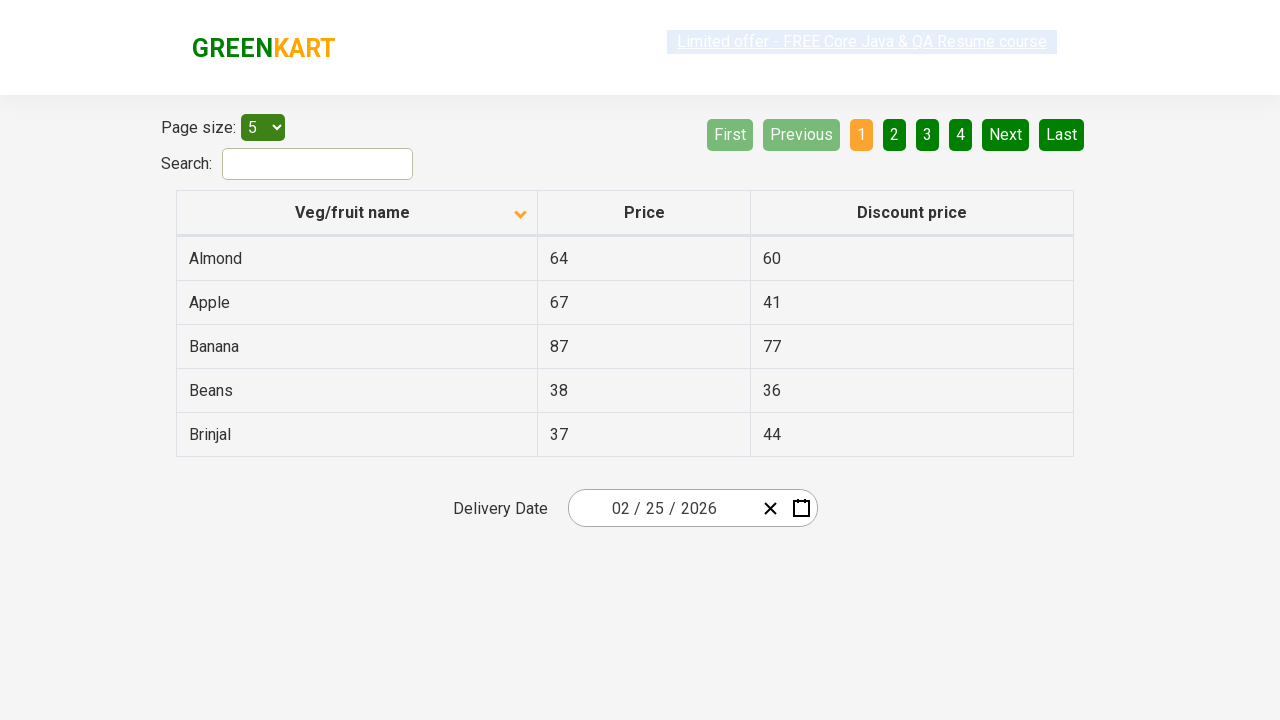

Extracted 5 vegetable names from table
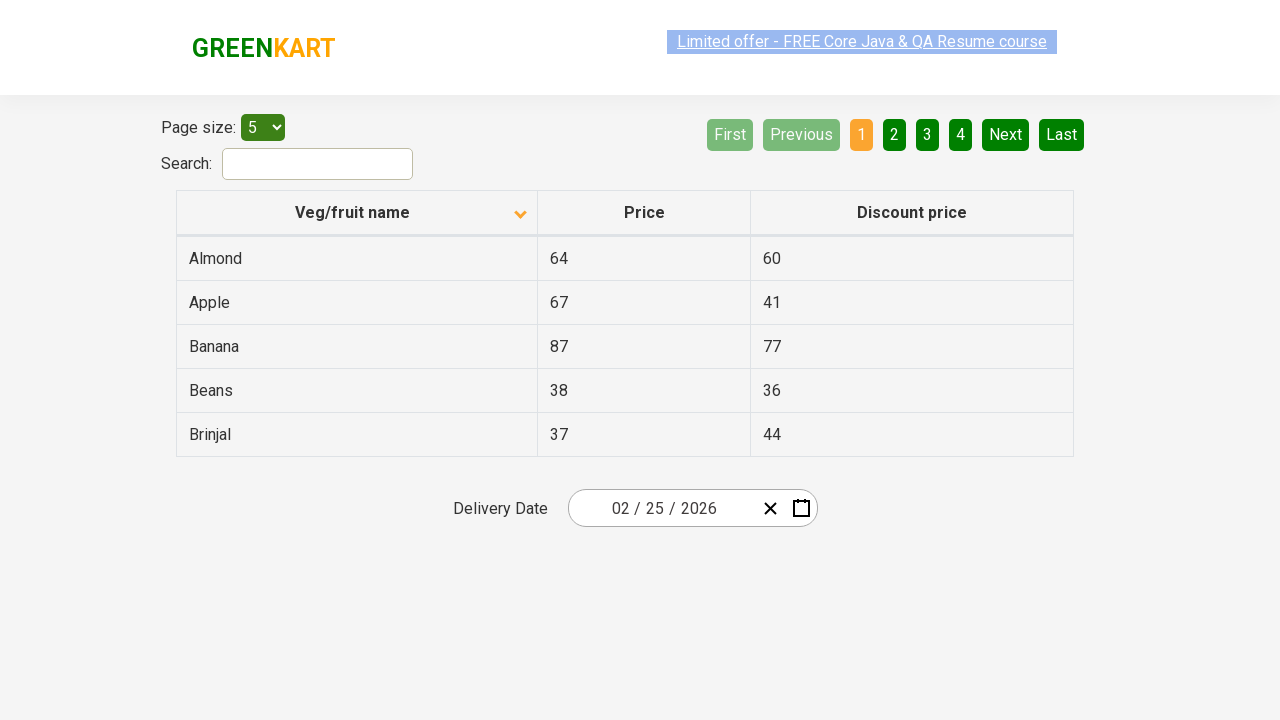

Verified that table data is sorted correctly alphabetically
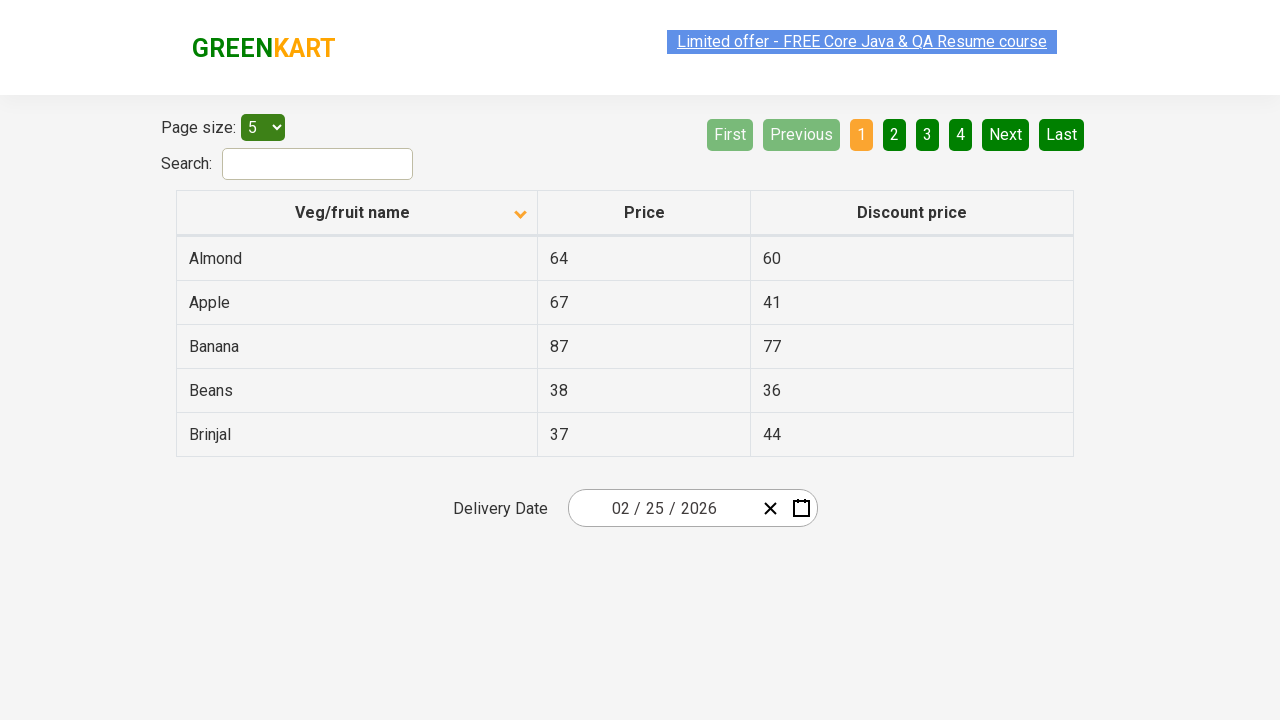

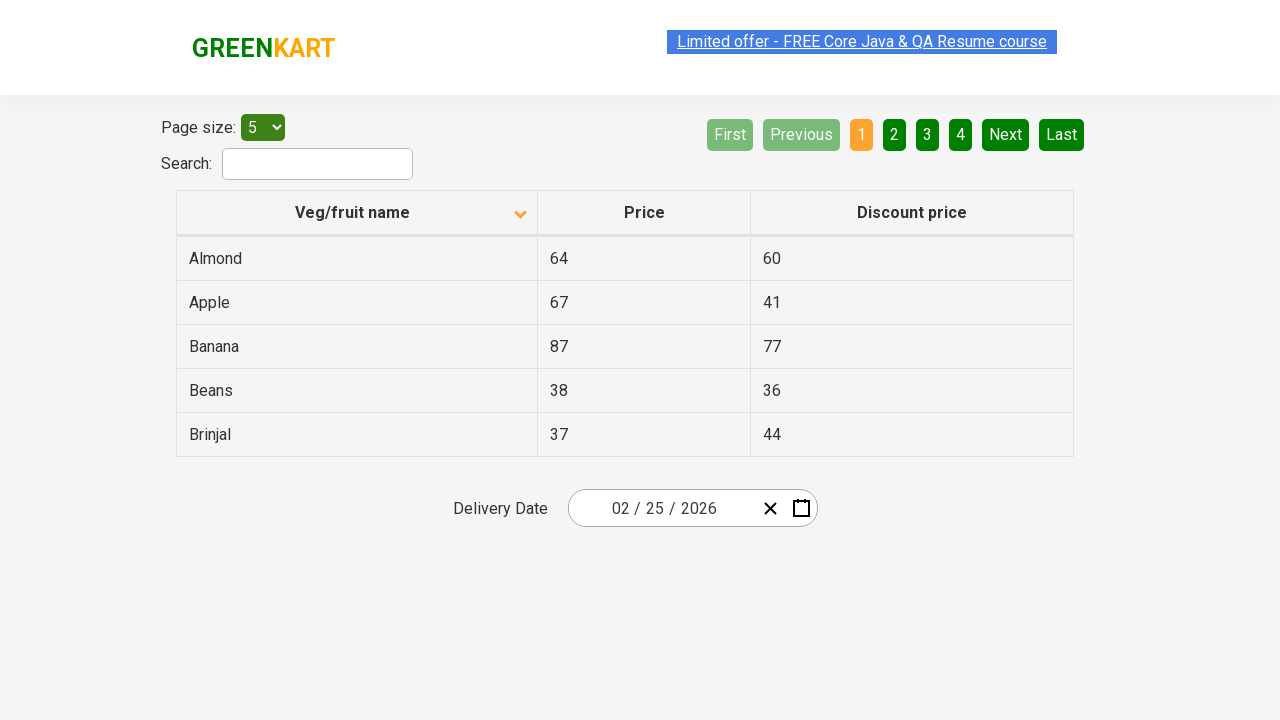